Tests an e-commerce site by searching for specific products (Cucumber and Beetroot) and adding them to cart

Starting URL: https://rahulshettyacademy.com/seleniumPractise/#/

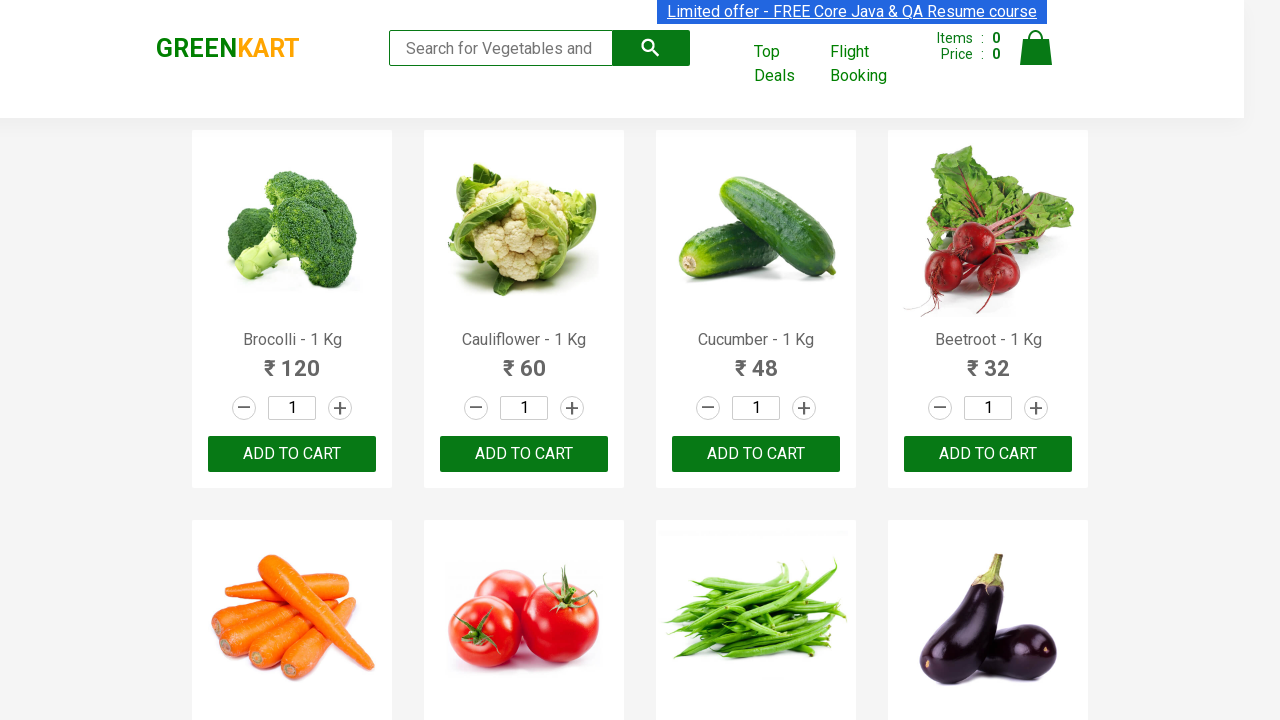

Waited for product names to load
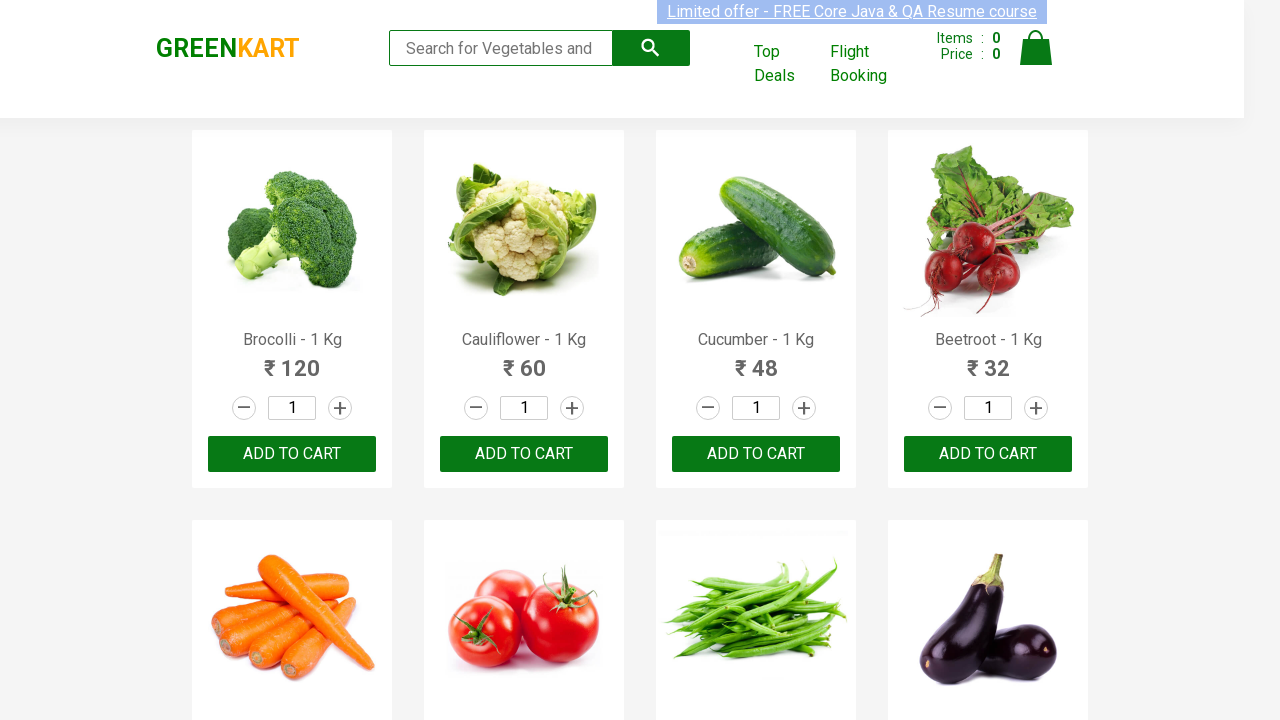

Retrieved all product name elements from the page
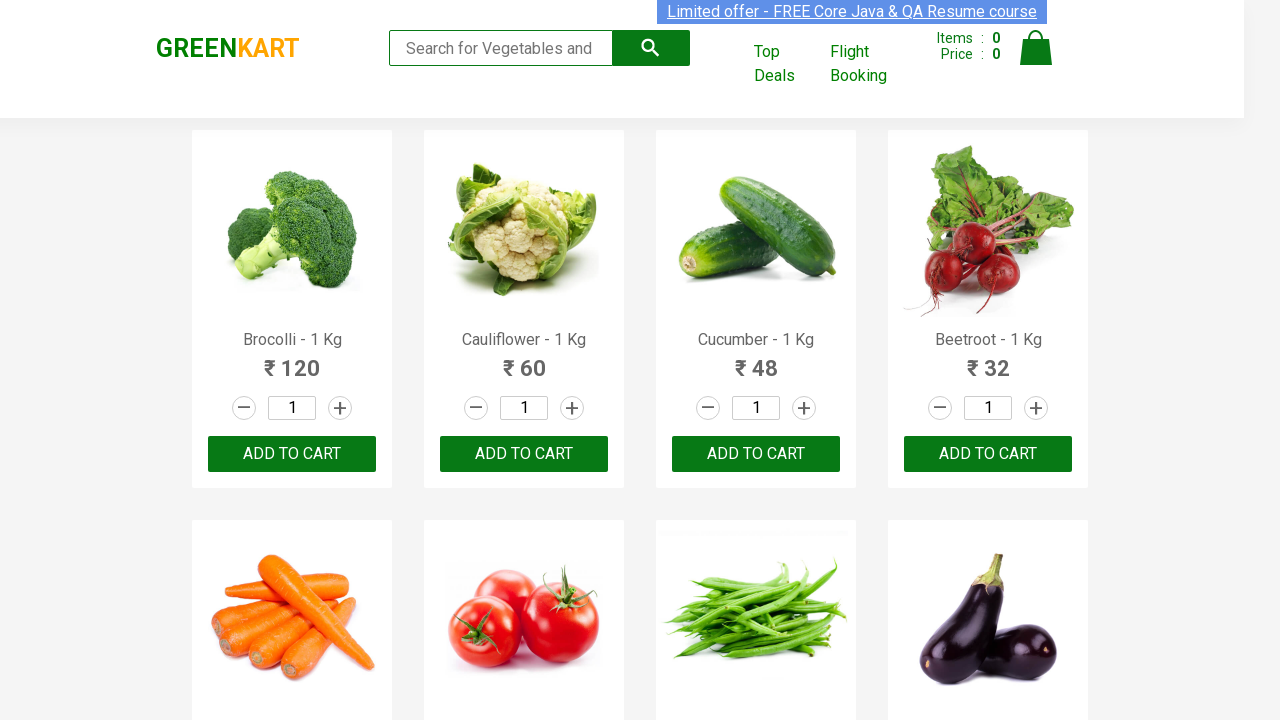

Clicked ADD TO CART button for product 'Cucumber' at (756, 454) on button:text('ADD TO CART') >> nth=2
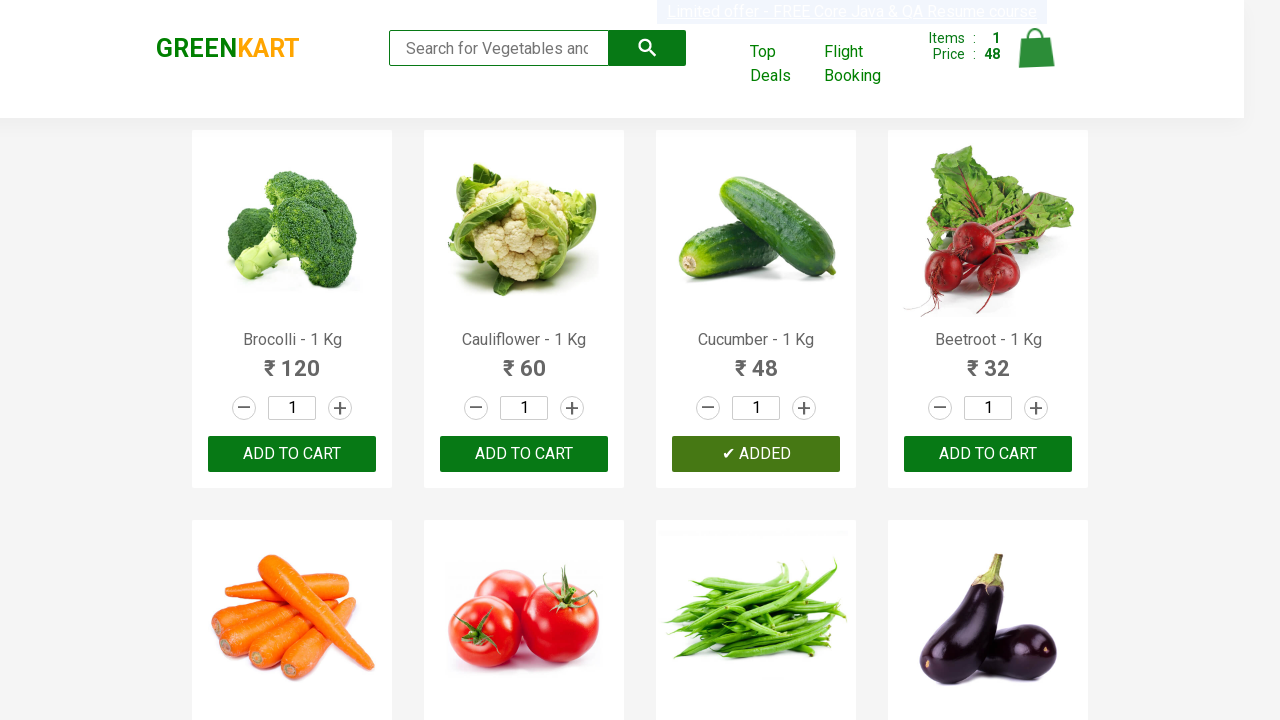

Clicked ADD TO CART button for product 'Beetroot' at (292, 360) on button:text('ADD TO CART') >> nth=3
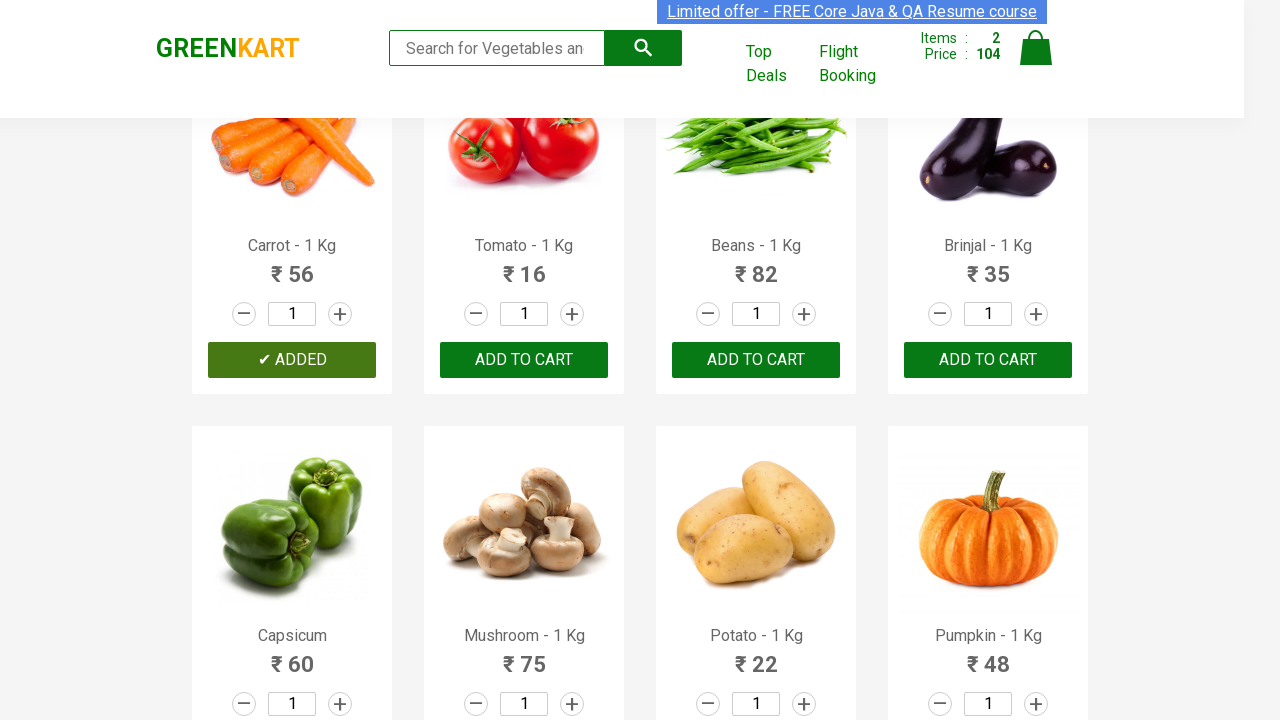

Both target products (Cucumber and Beetroot) have been added to cart
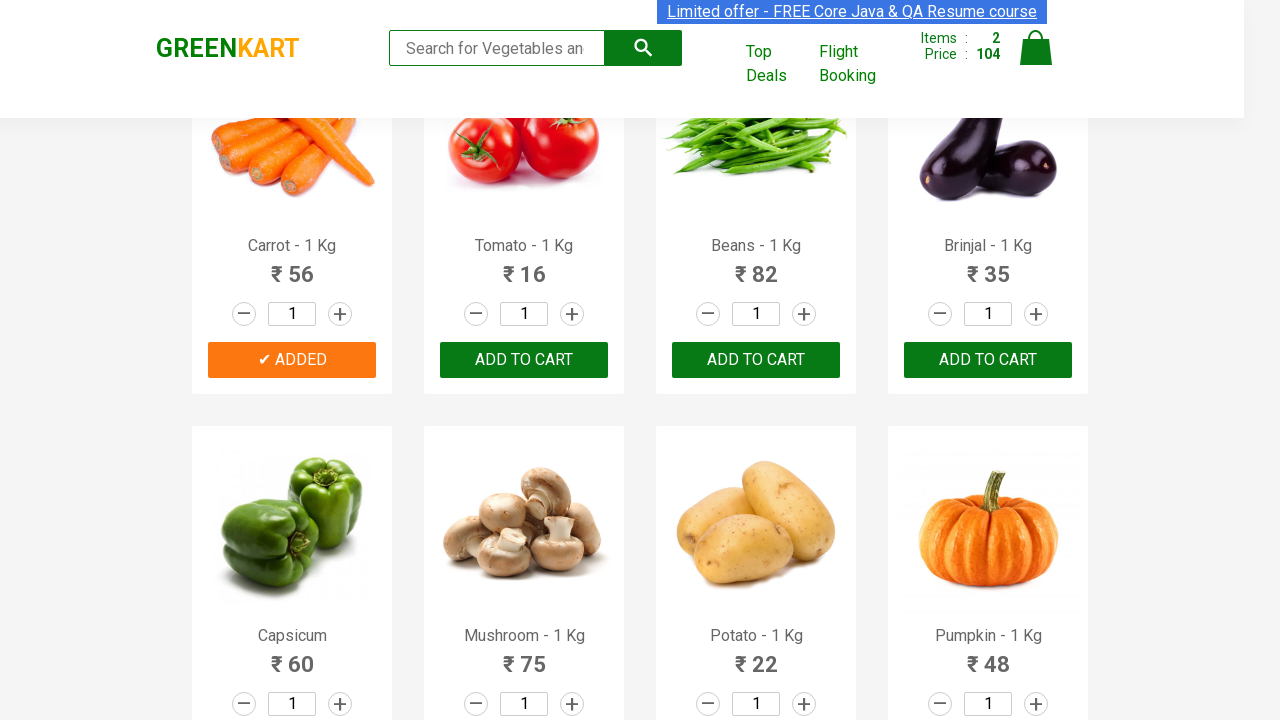

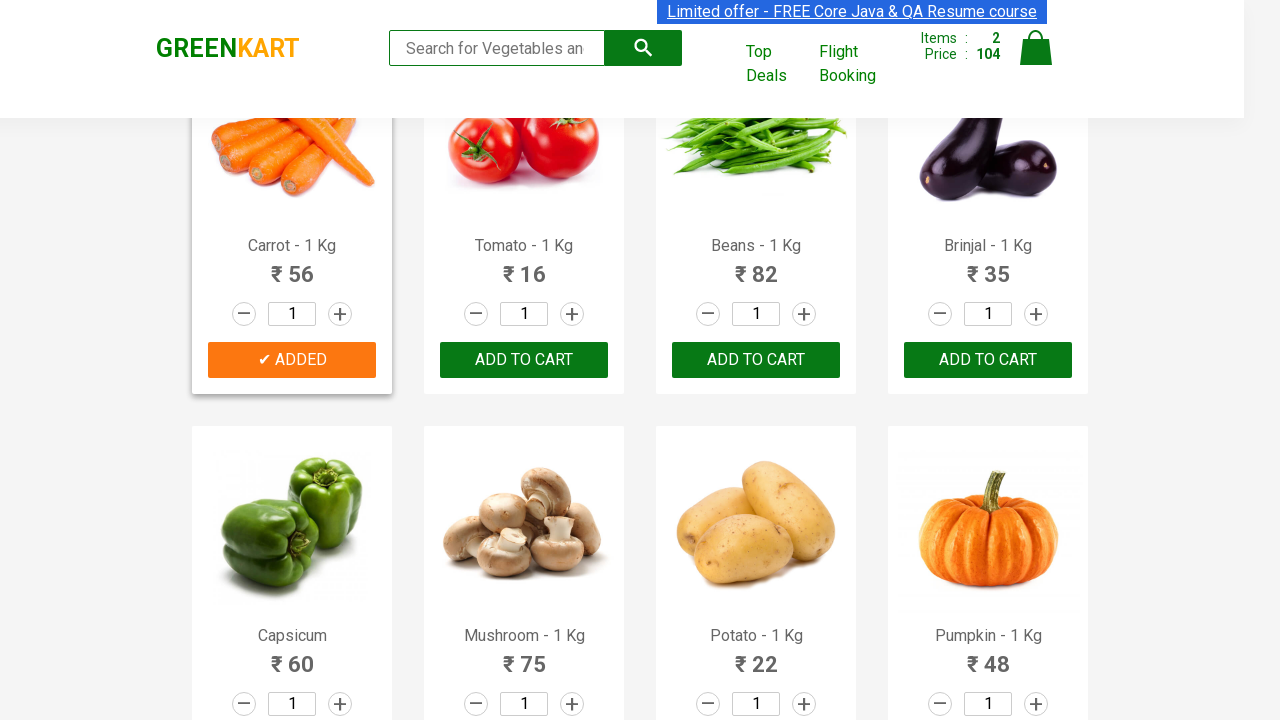